Tests confirmation alert by clicking confirm button and dismissing the alert

Starting URL: https://demoqa.com/alerts

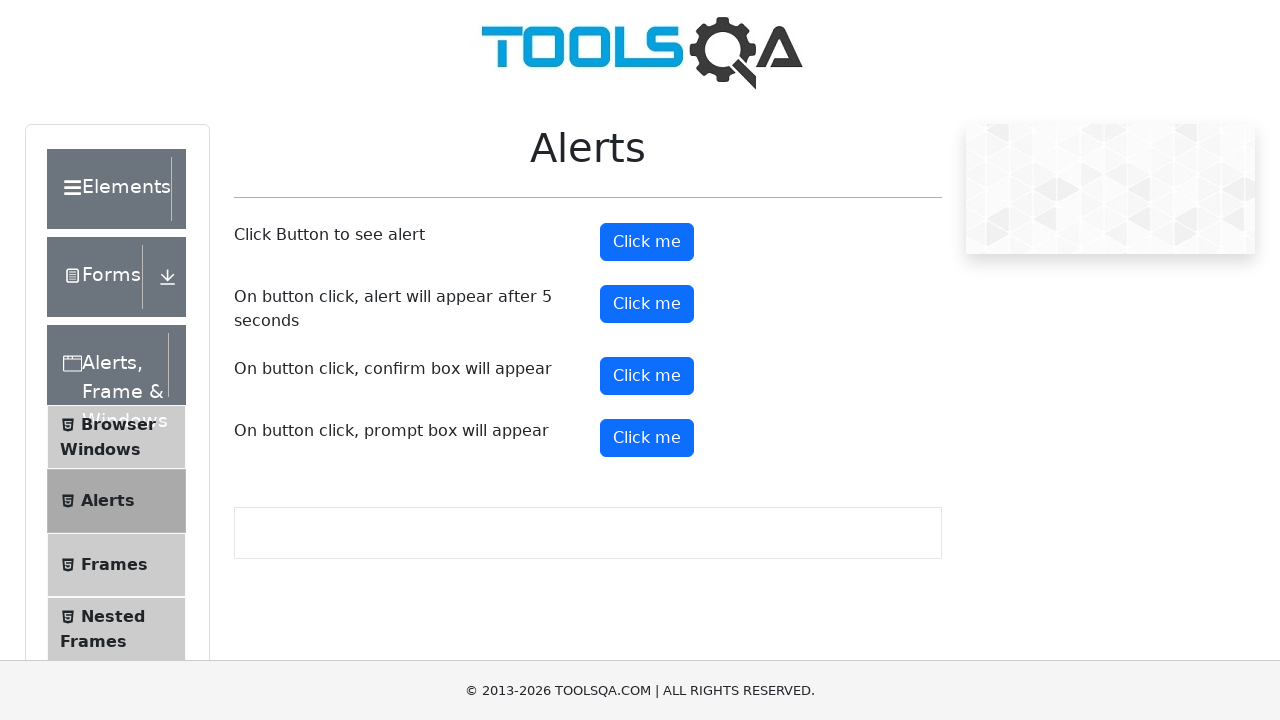

Set up dialog handler to dismiss alerts
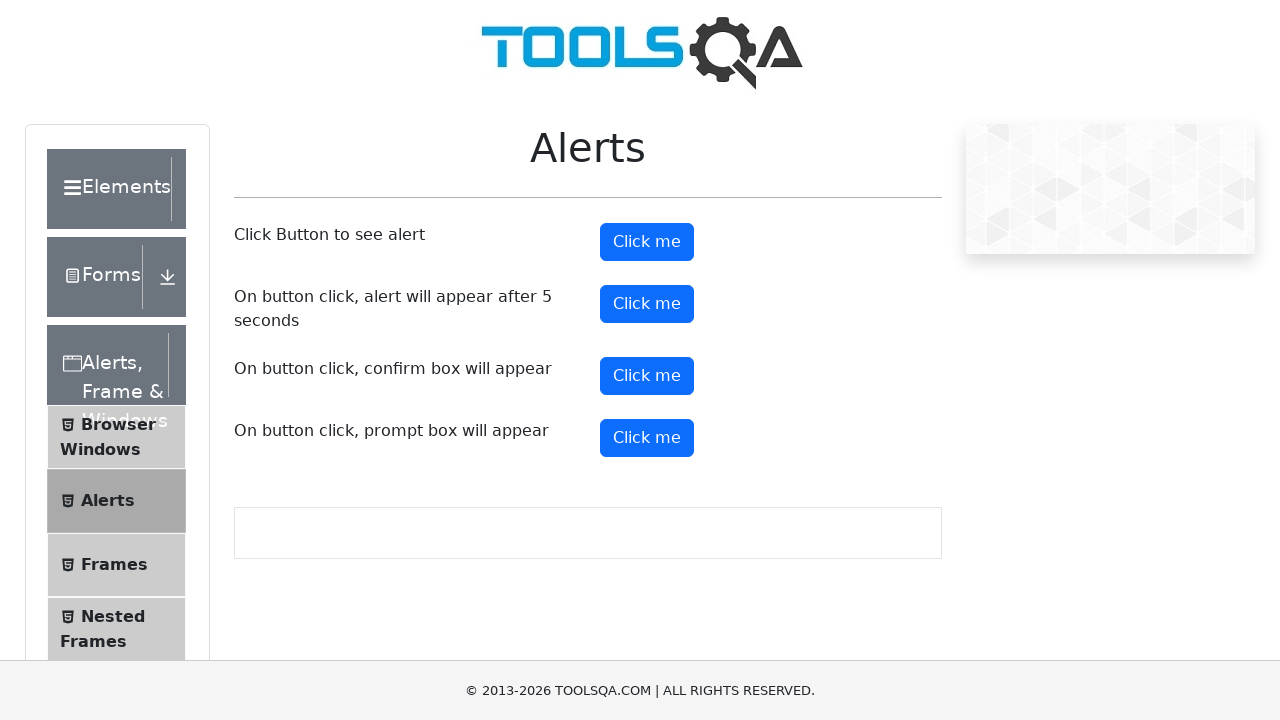

Clicked confirmation button to trigger alert at (647, 376) on #confirmButton
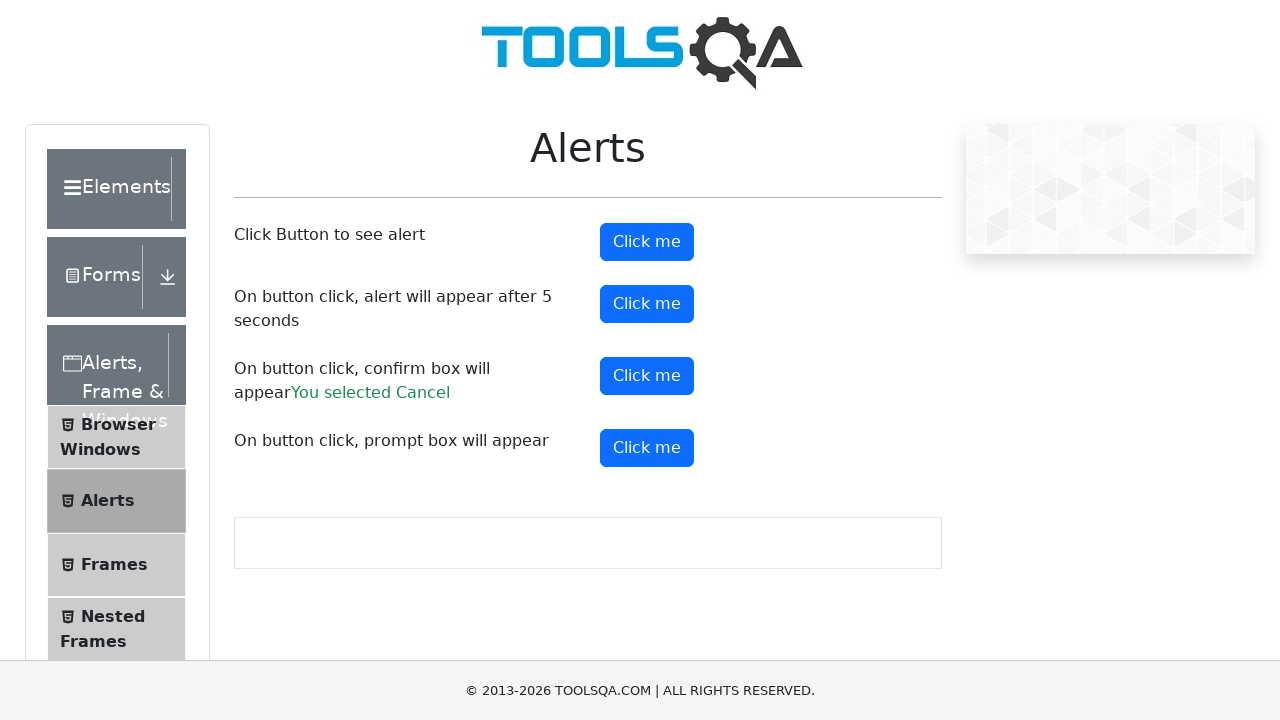

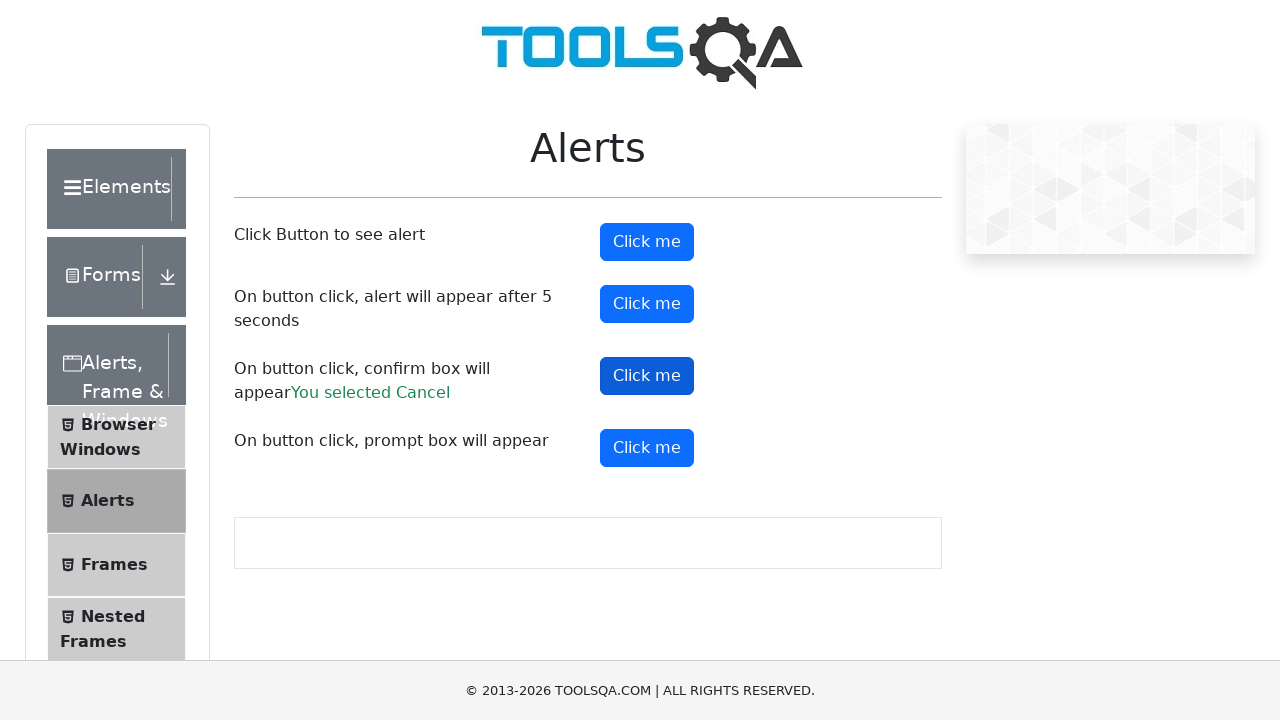